Tests accepting a prompt dialog with text input and verifies the entered text is displayed

Starting URL: https://the-internet.herokuapp.com/javascript_alerts

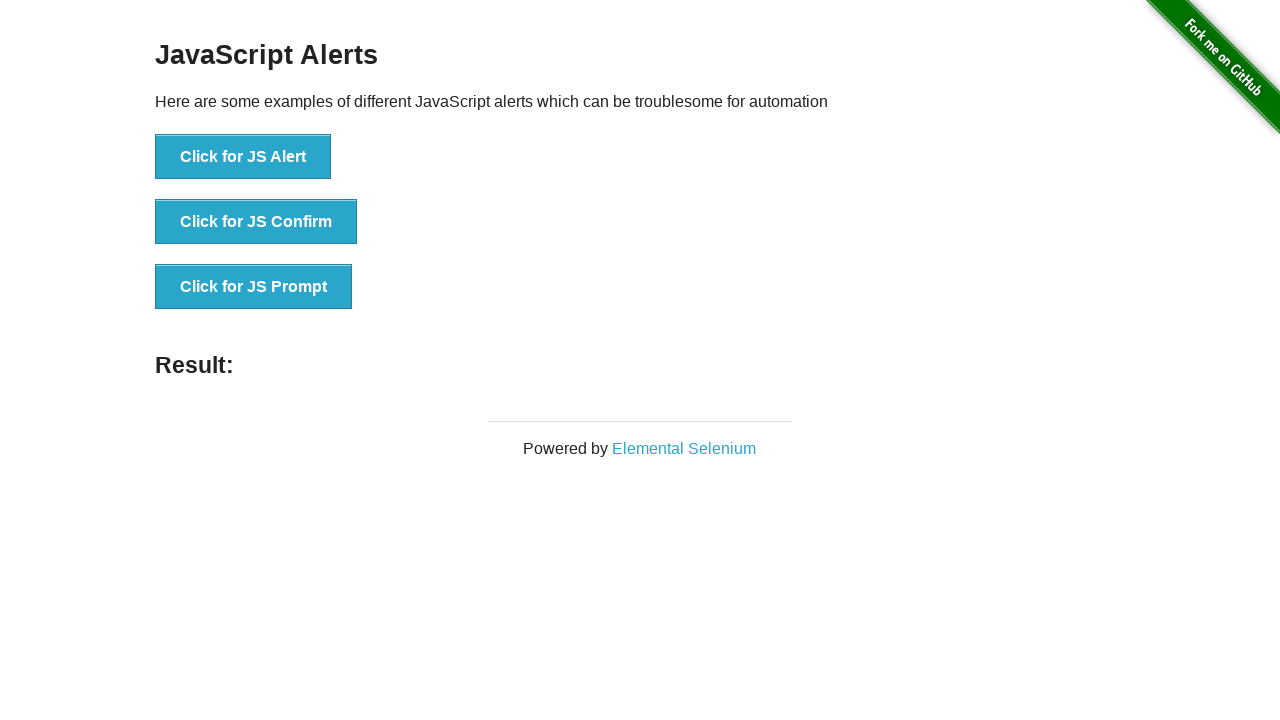

Set up dialog handler to accept prompt with text 'PYTA10'
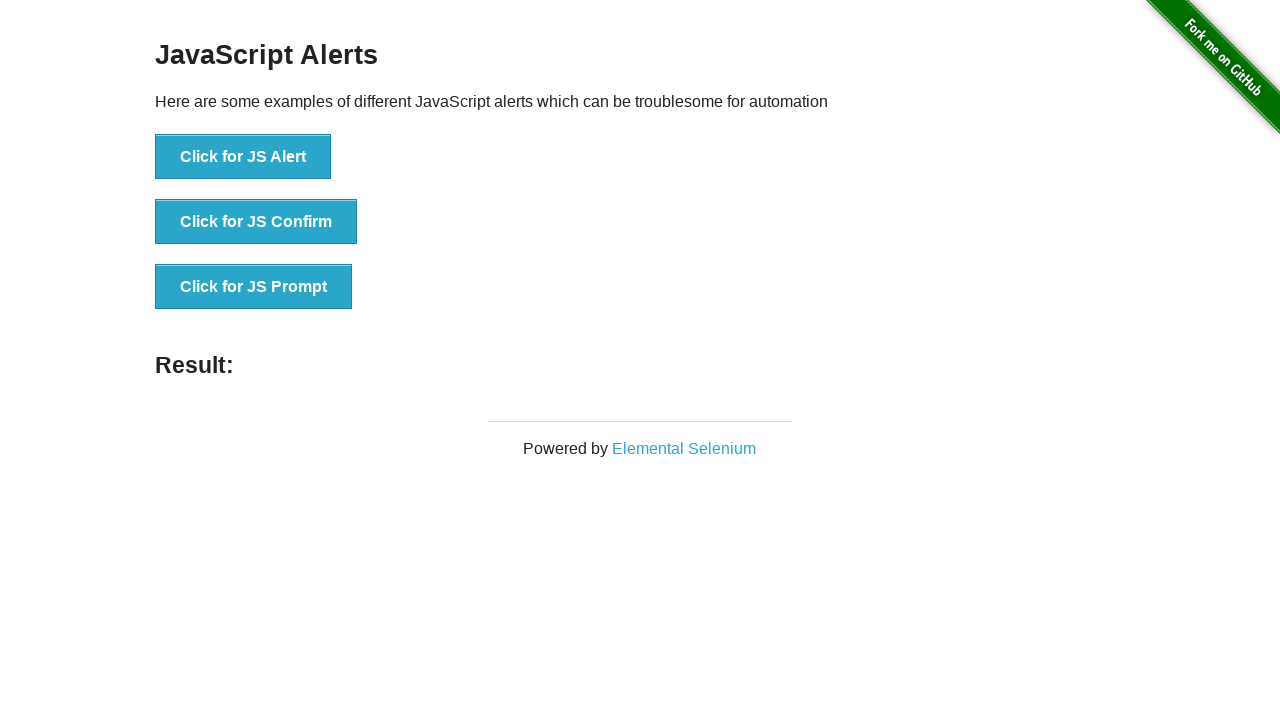

Clicked button to trigger prompt dialog at (254, 287) on [onclick='jsPrompt()']
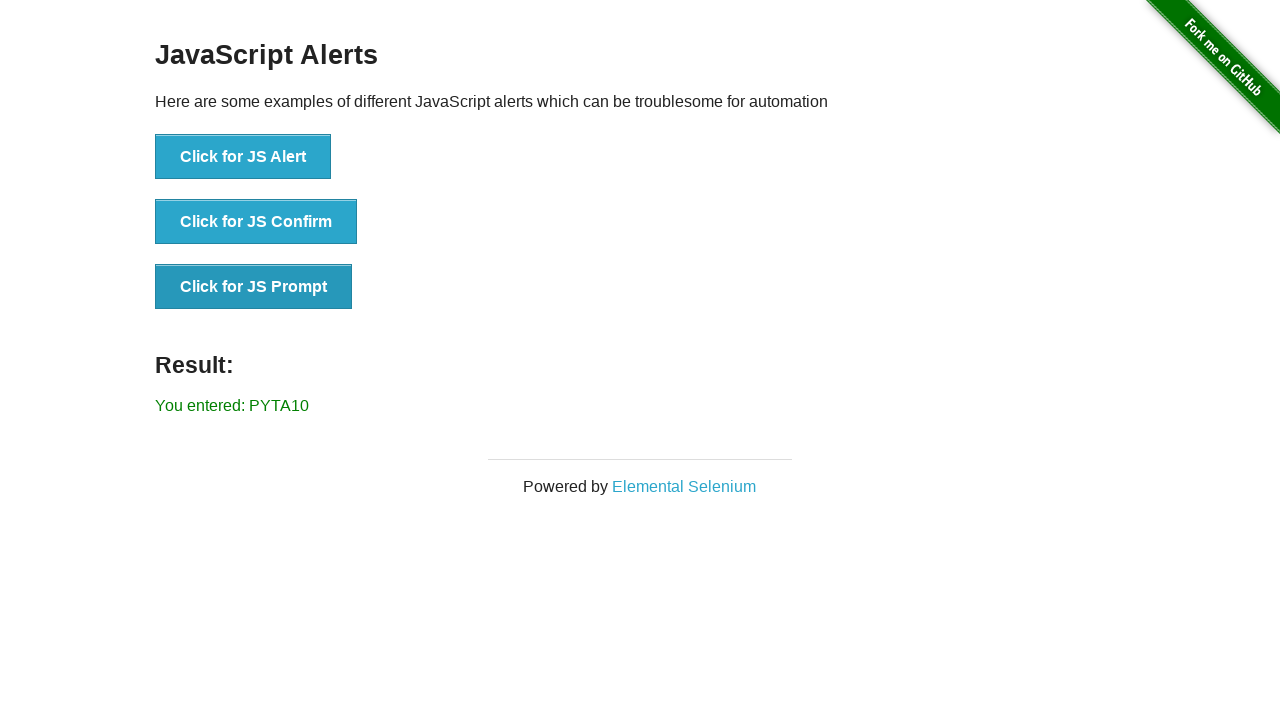

Verified that entered text 'PYTA10' is displayed in result
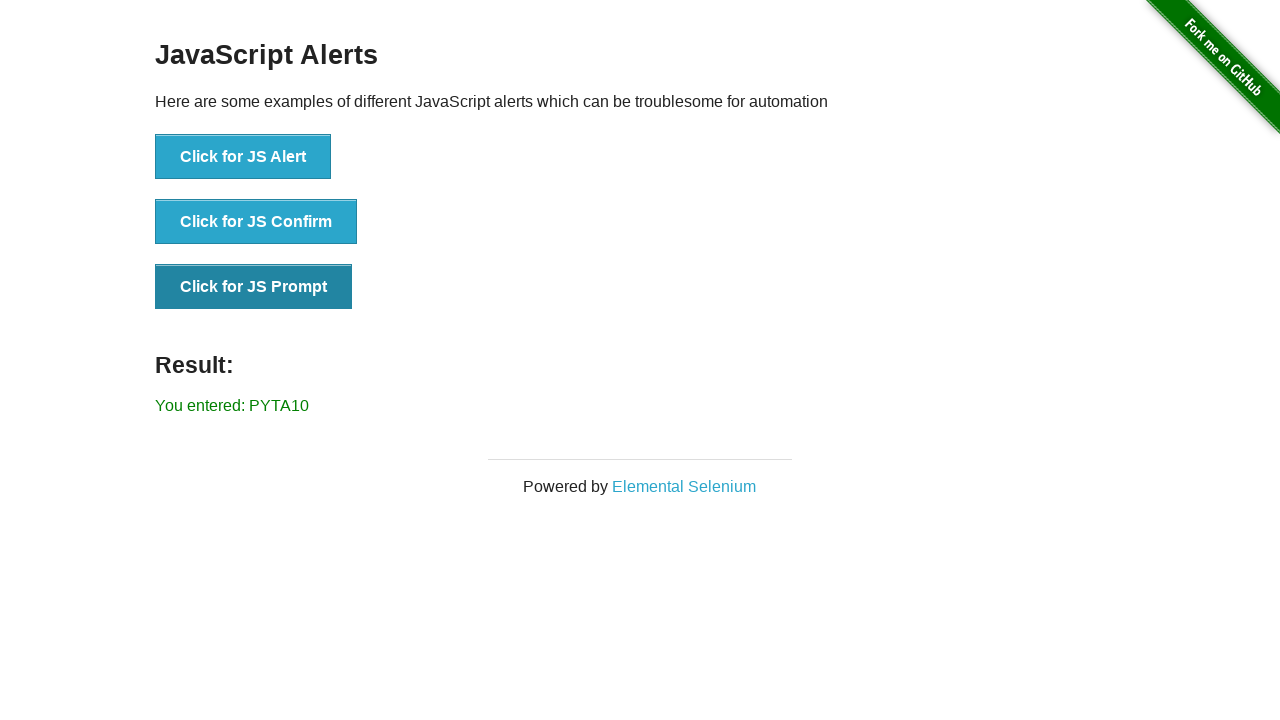

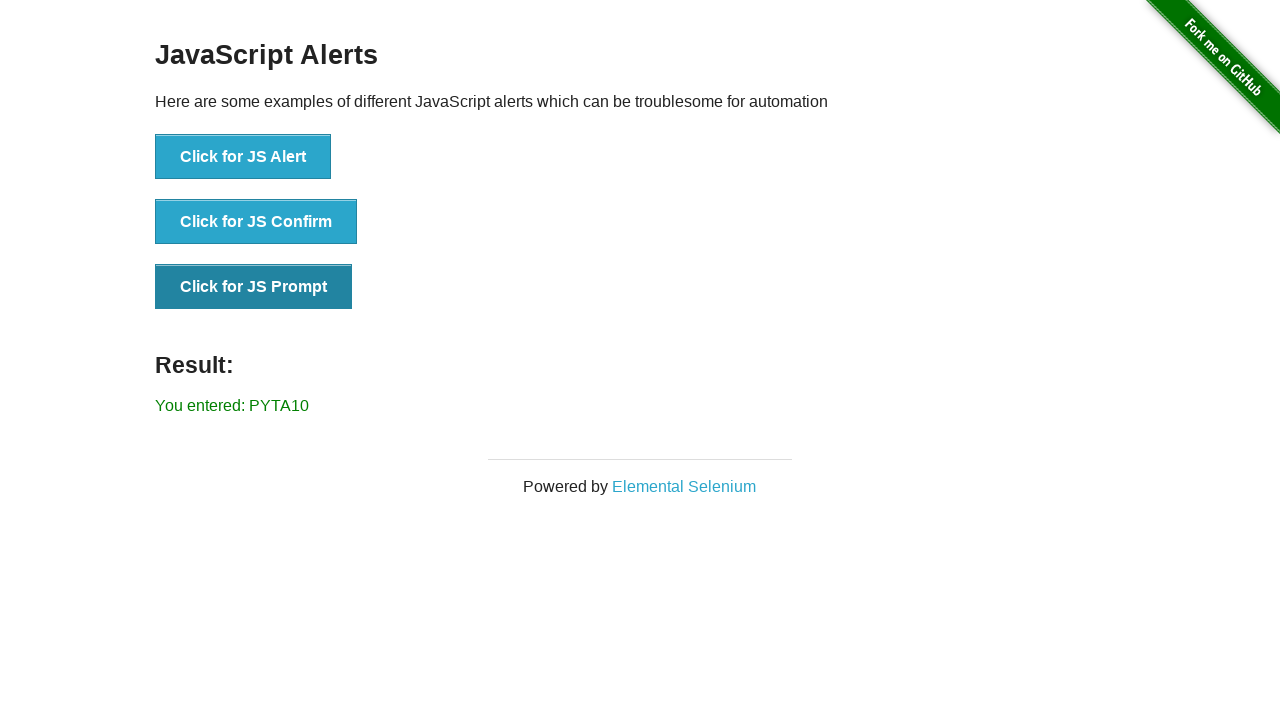